Navigates to DuckDuckGo and verifies the page loads by checking the browser title

Starting URL: https://duckduckgo.com/

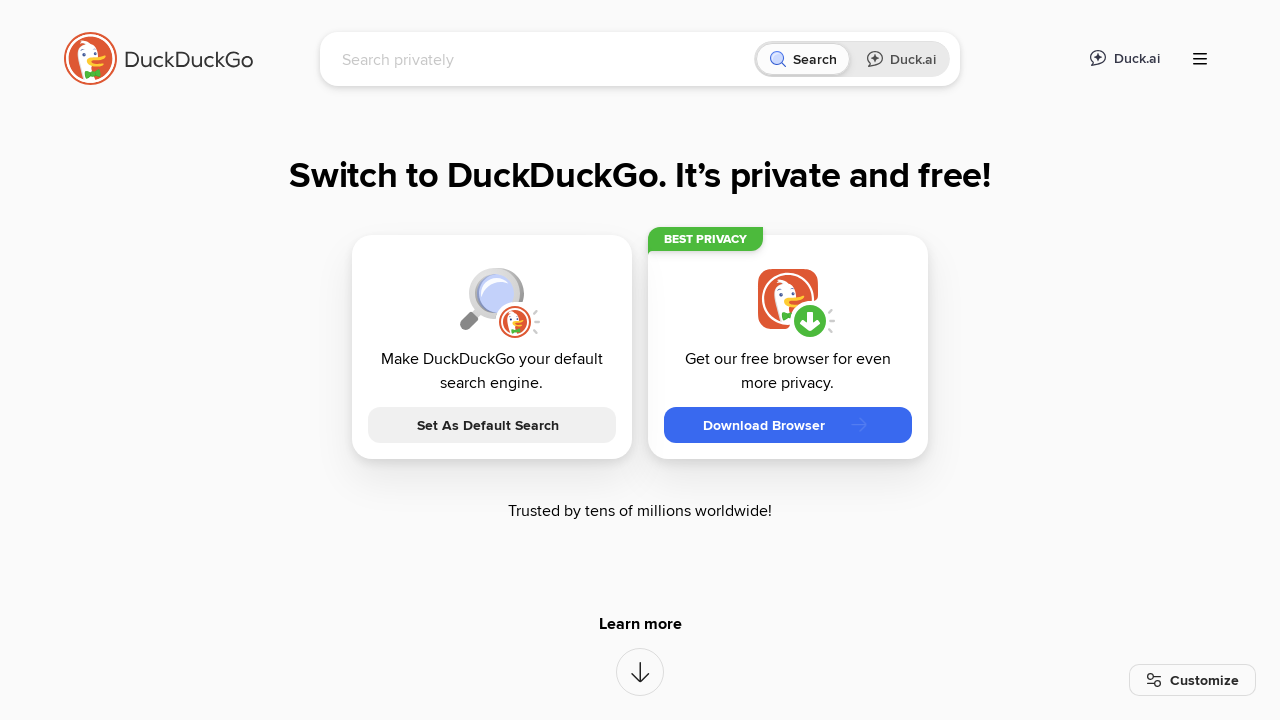

Navigated to DuckDuckGo homepage
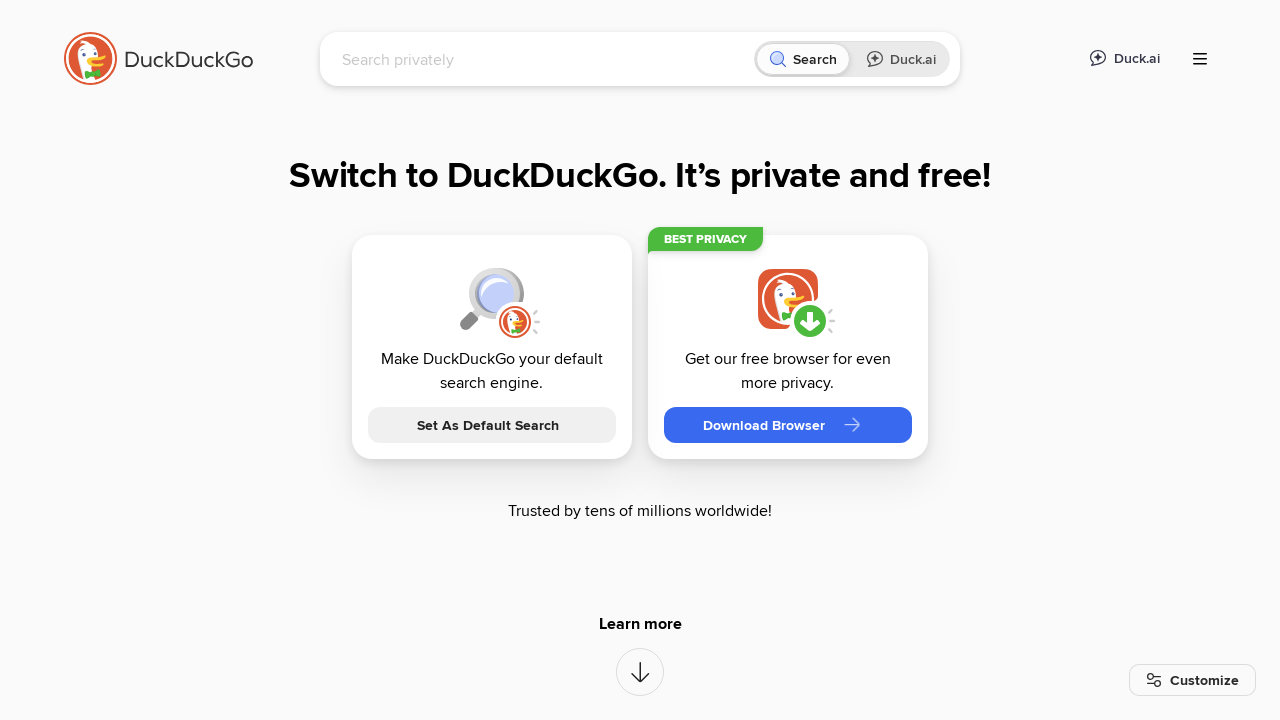

Page loaded and DOM content was ready
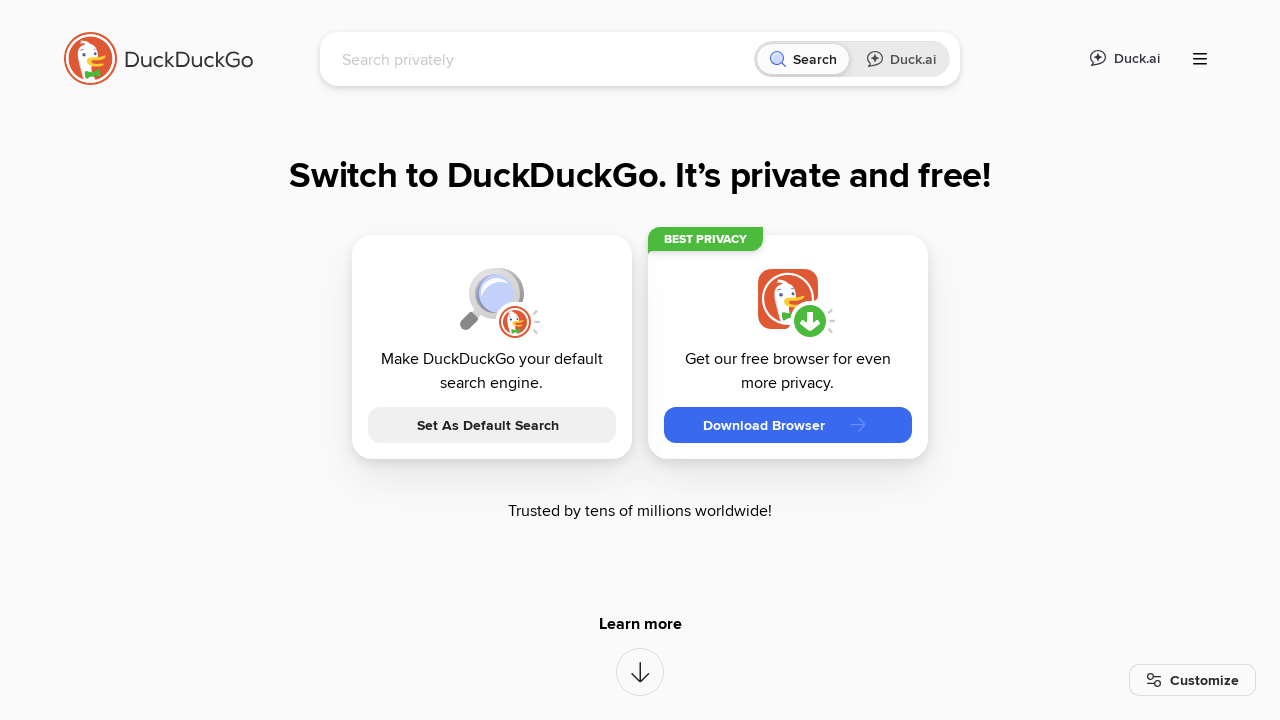

Verified browser title contains 'DuckDuckGo'
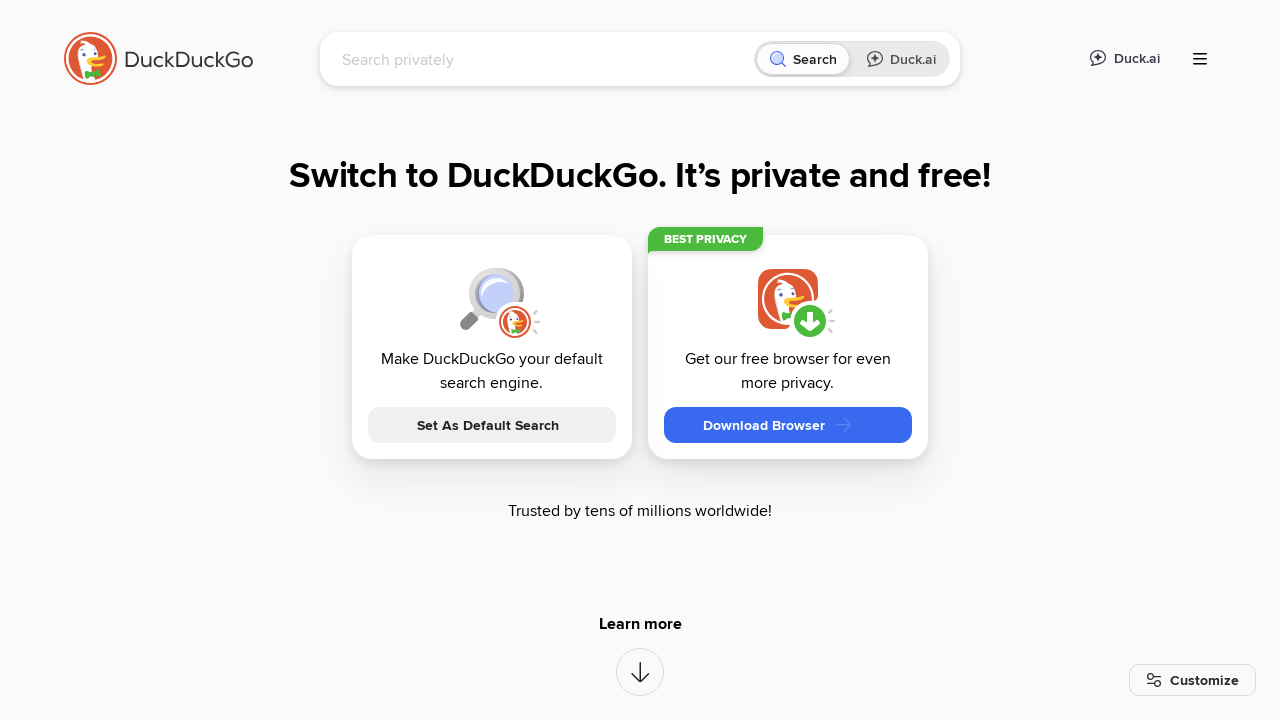

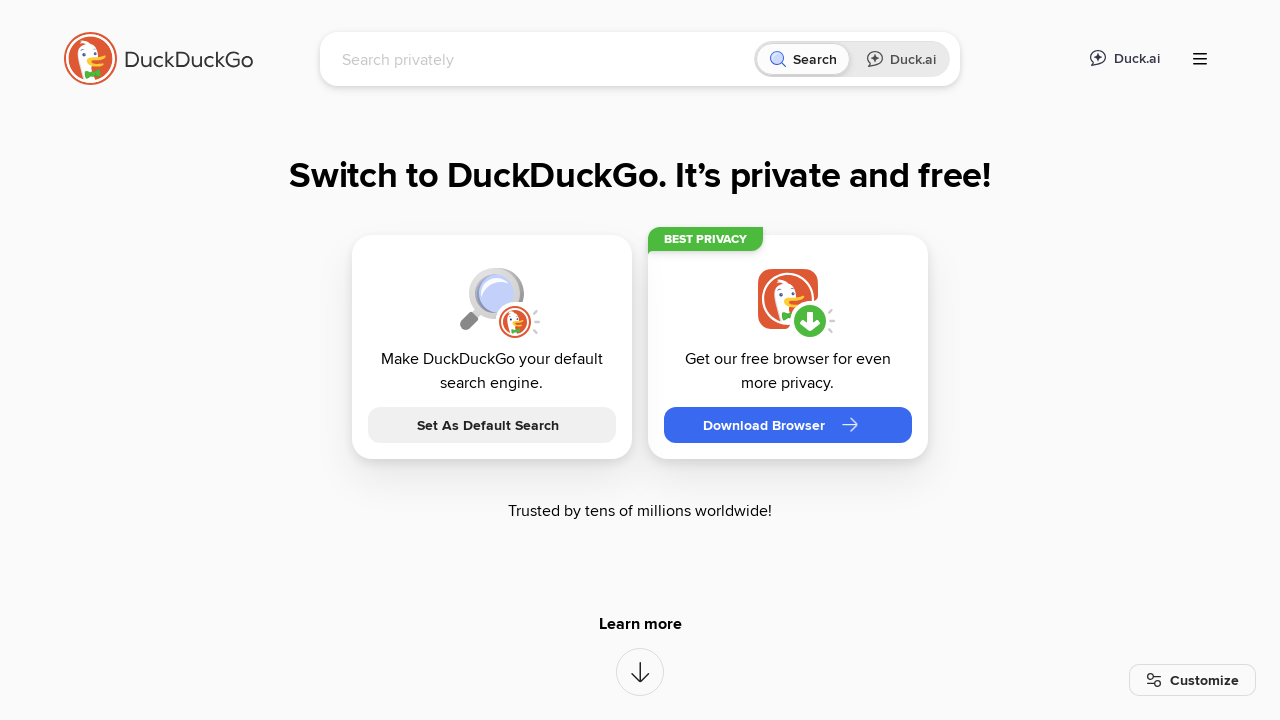